Verifies that the TODO-APP page has the correct title

Starting URL: https://todo-app-97ae2.firebaseapp.com/

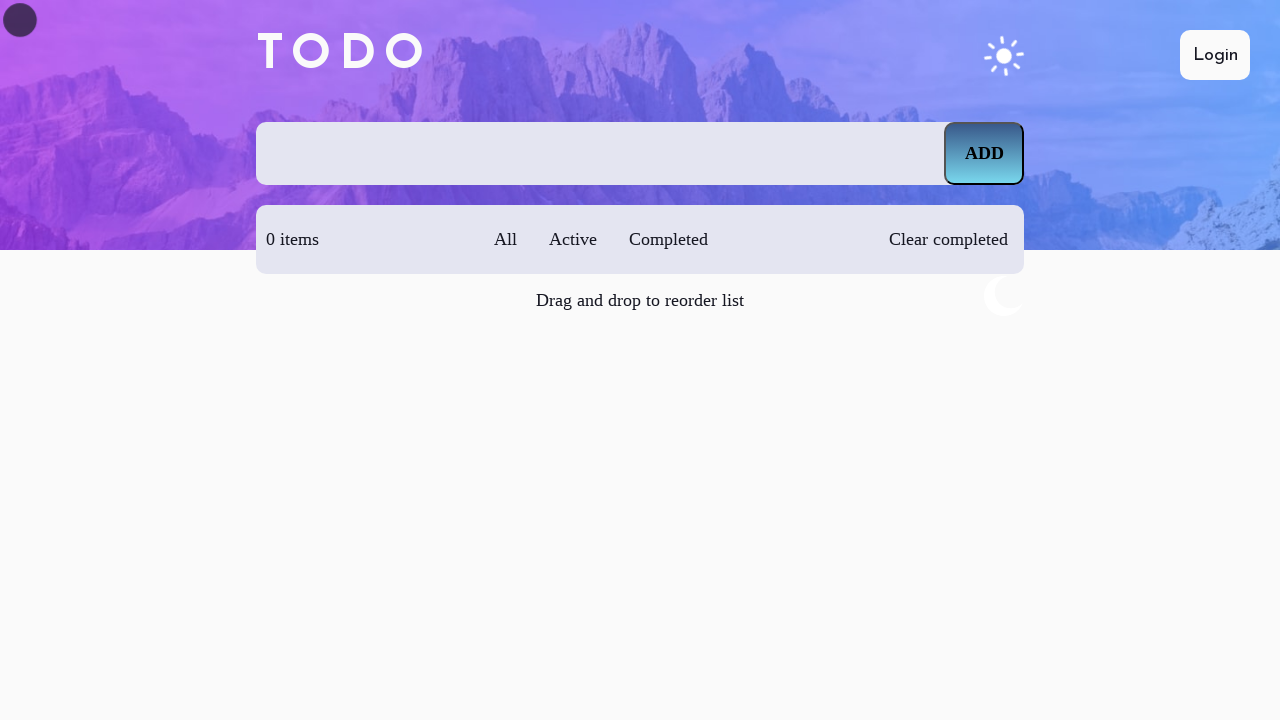

Verified page title is 'TODO-APP'
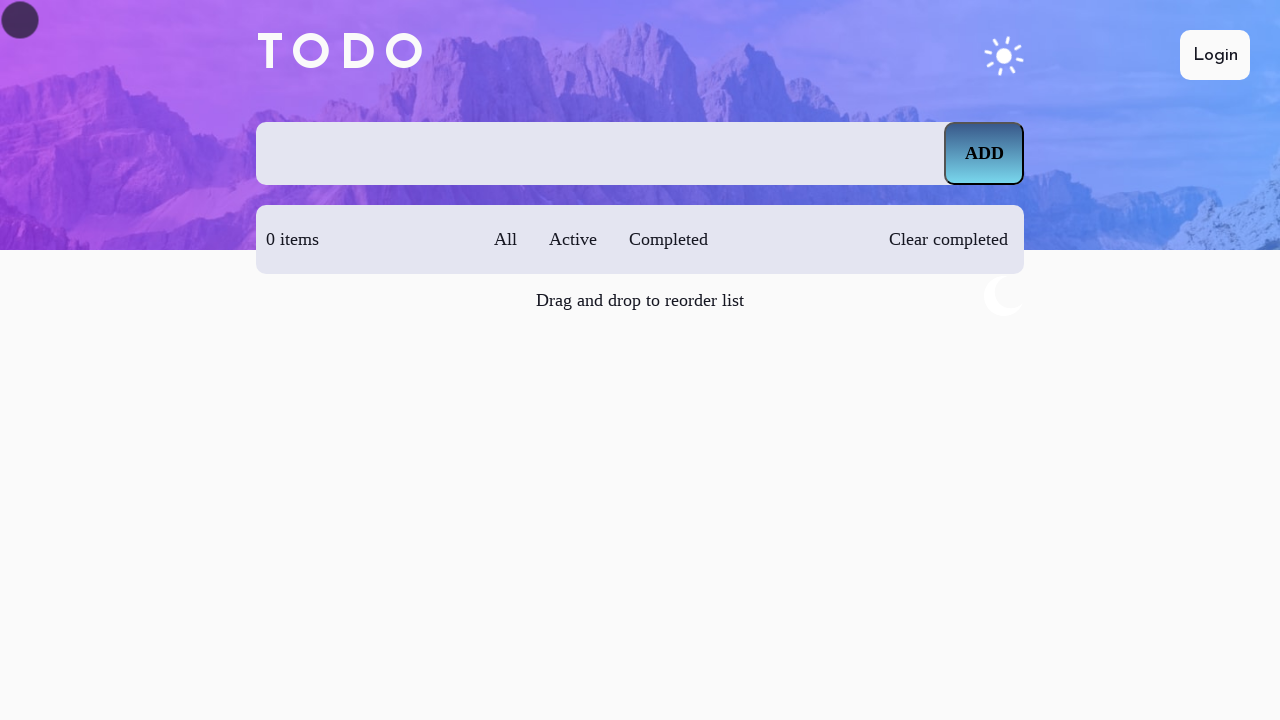

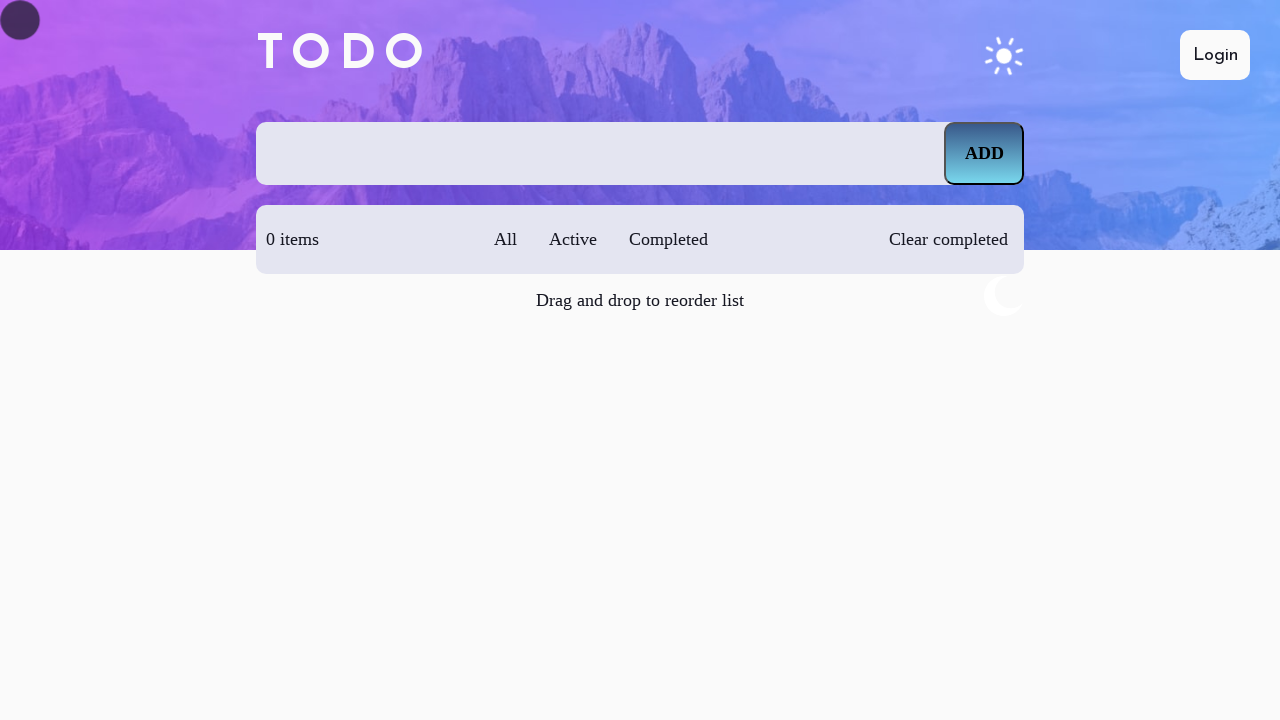